Tests drag and drop functionality on jQuery UI demo page by dragging an element and dropping it onto a target

Starting URL: https://jqueryui.com/droppable/

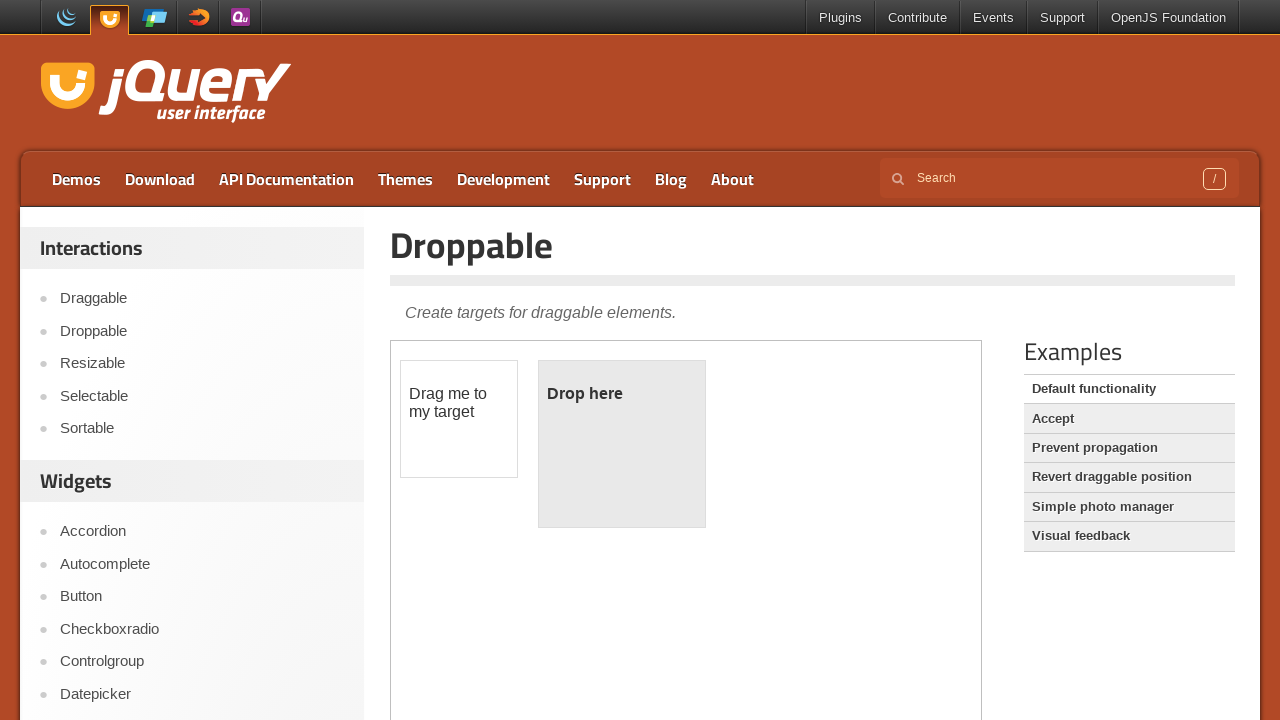

Navigated to jQuery UI droppable demo page
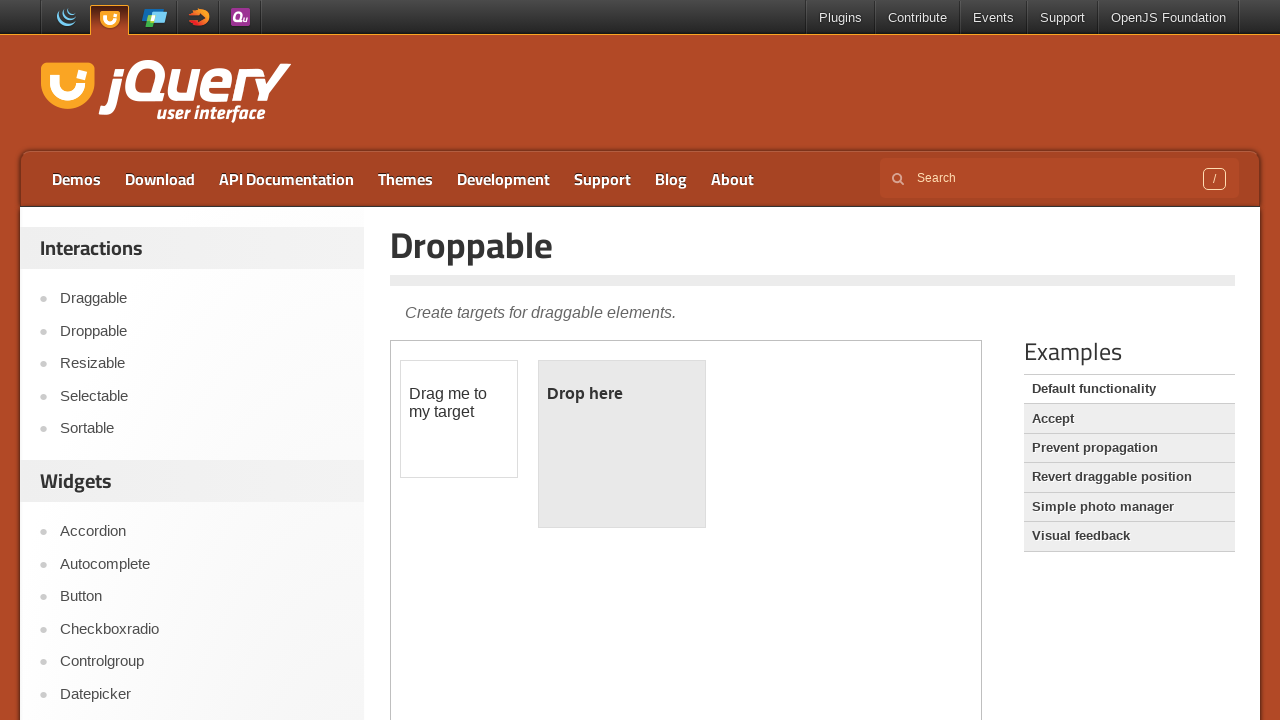

Located demo iframe
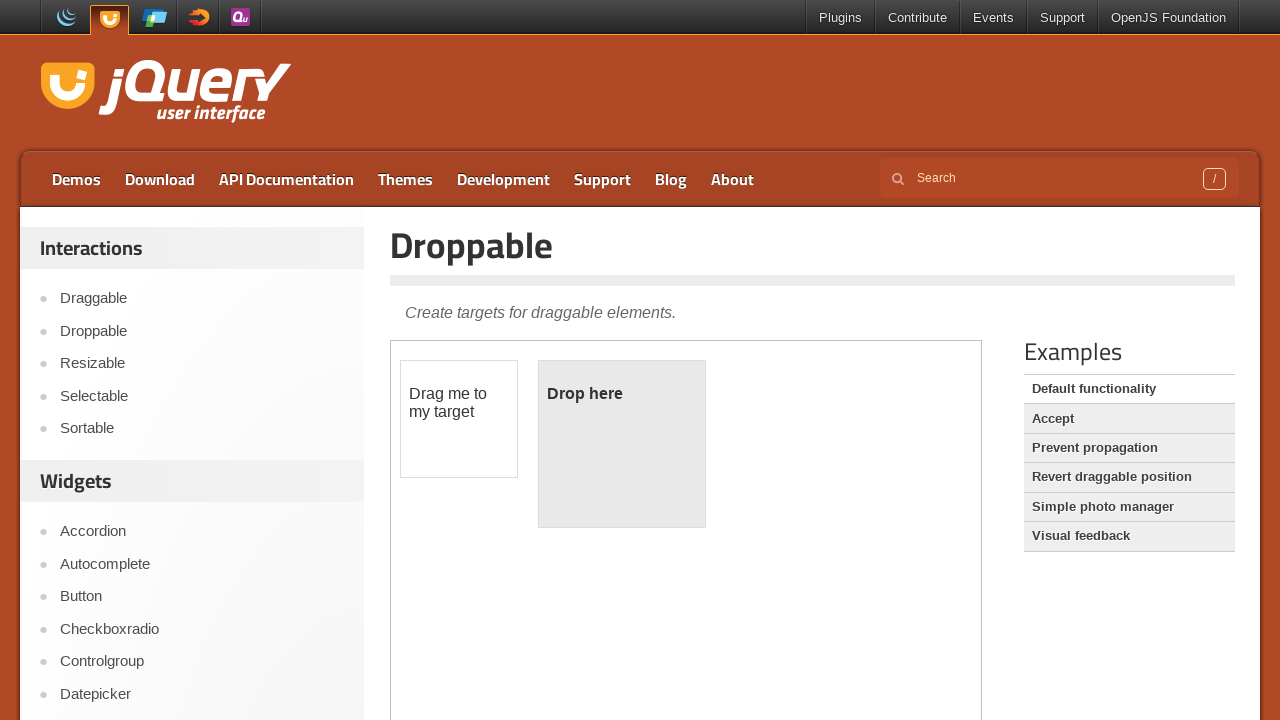

Located draggable element
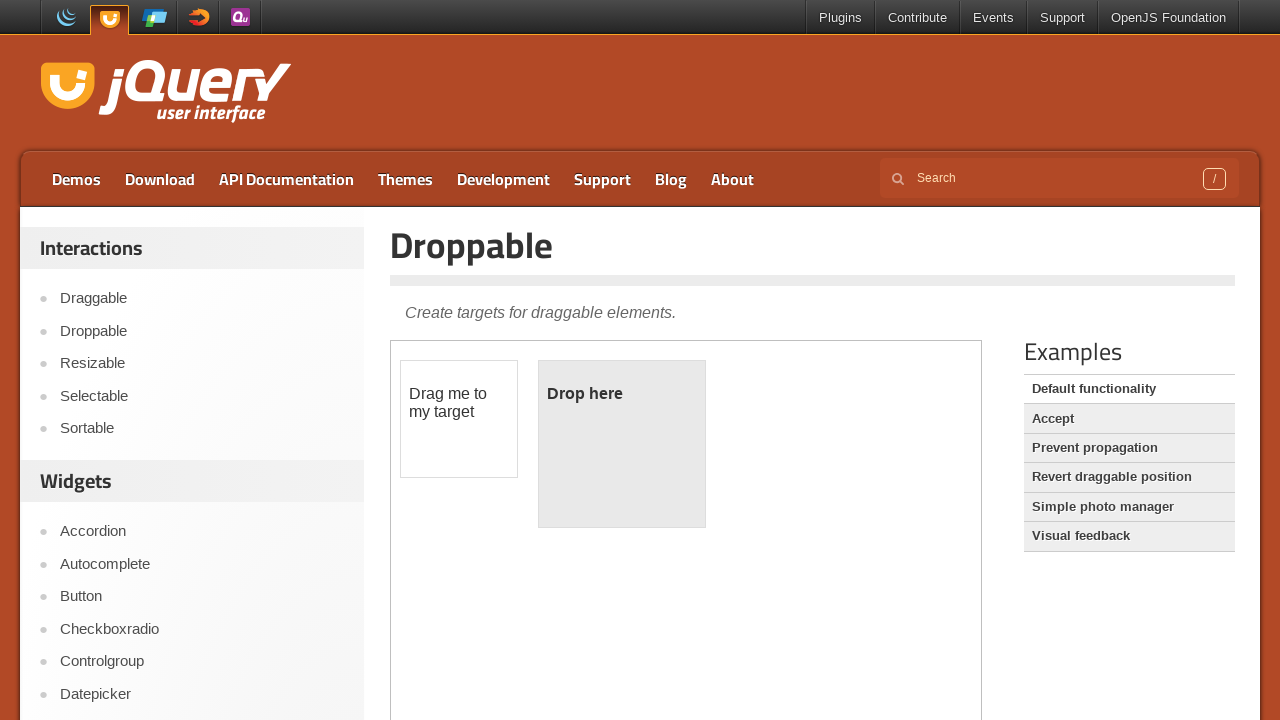

Located droppable target element
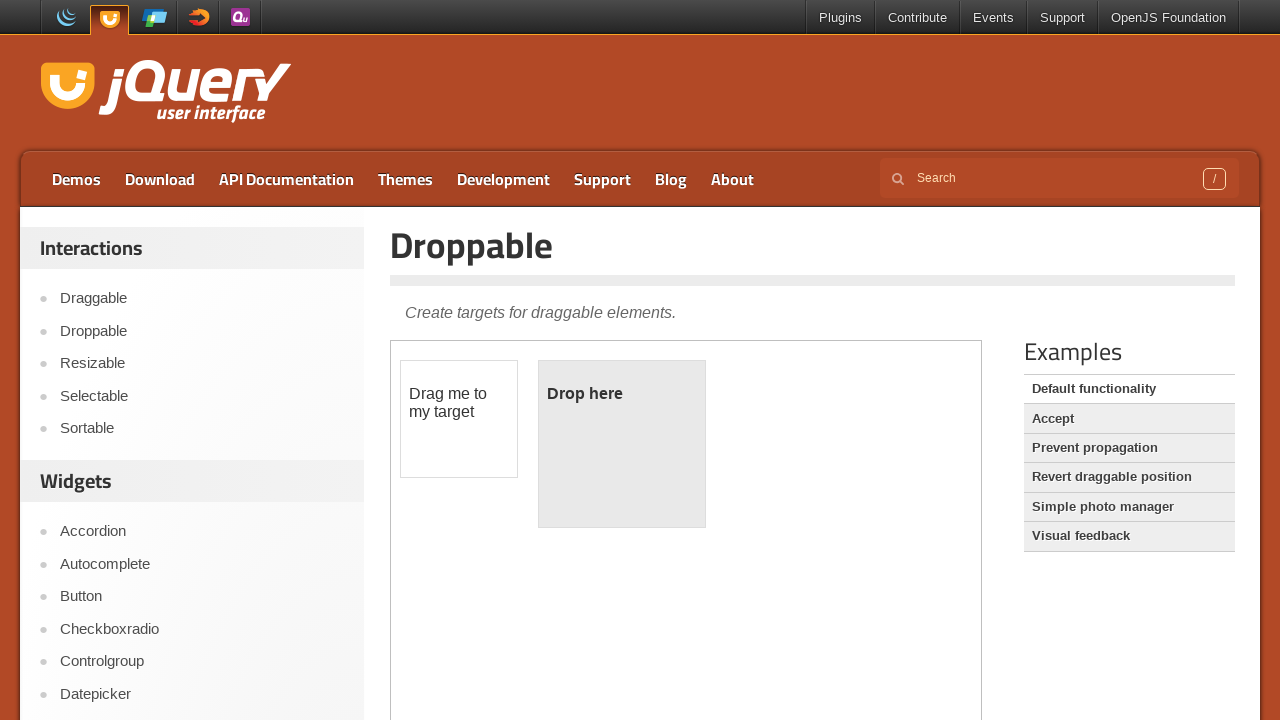

Dragged element onto target and dropped it at (622, 444)
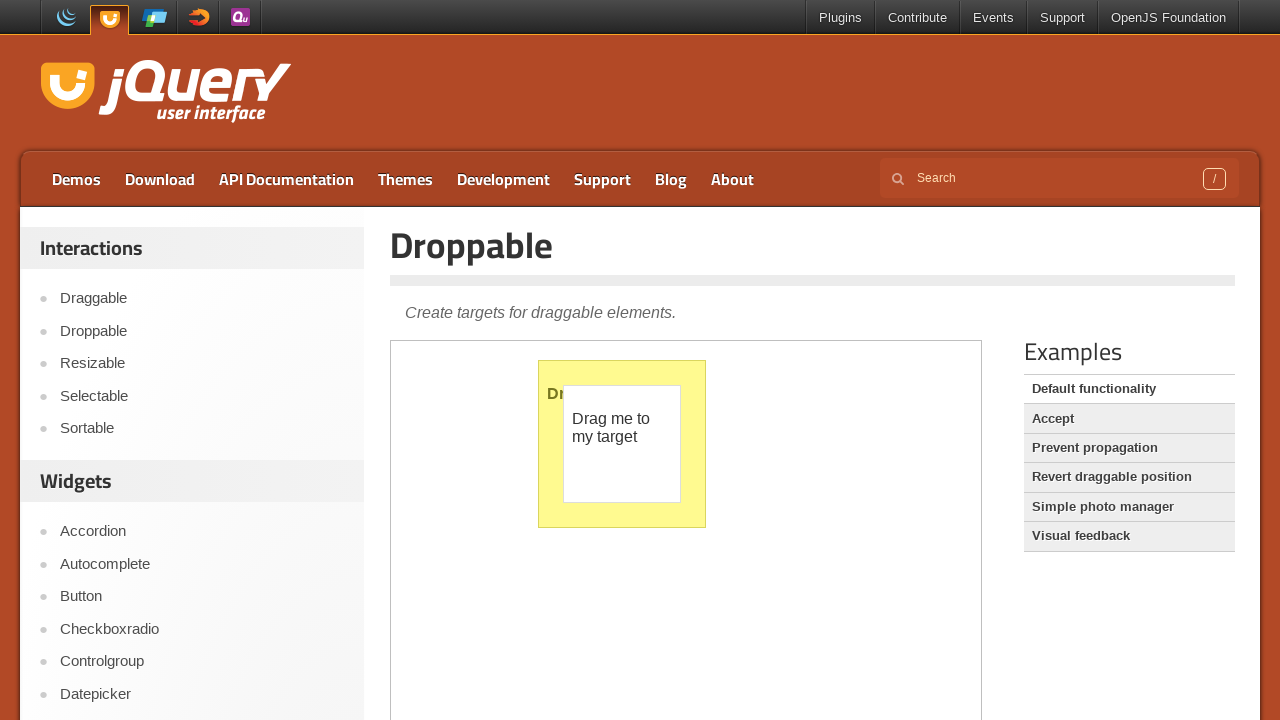

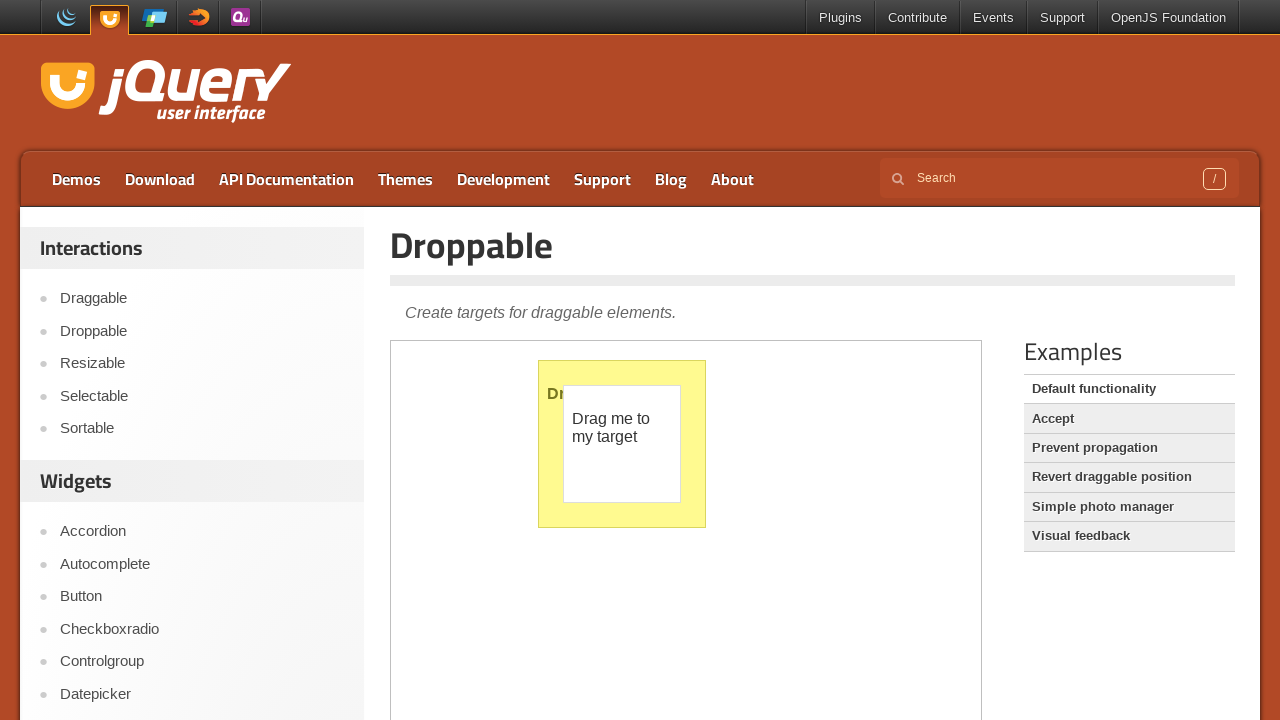